Tests calendar date selection functionality by opening a date picker, navigating forward through months, and selecting a specific day from the calendar widget.

Starting URL: https://rahulshettyacademy.com/dropdownsPractise/

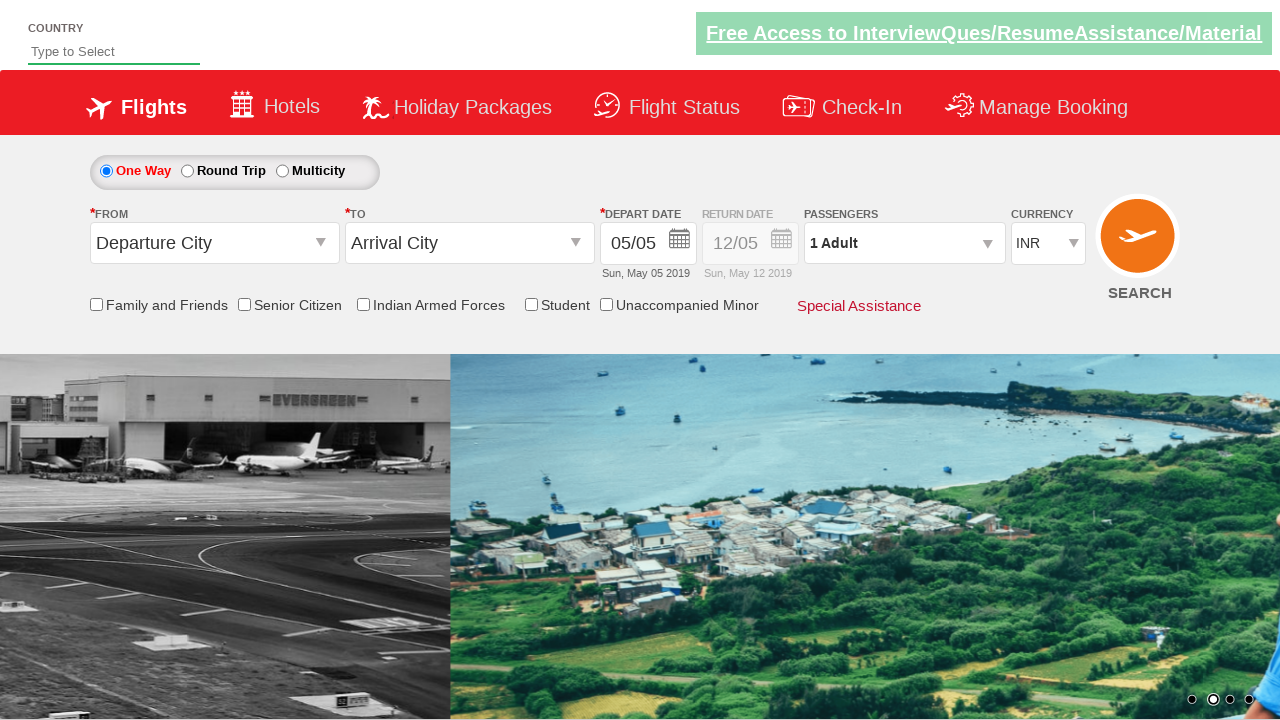

Clicked calendar/datepicker trigger to open the calendar widget at (680, 242) on .ui-datepicker-trigger
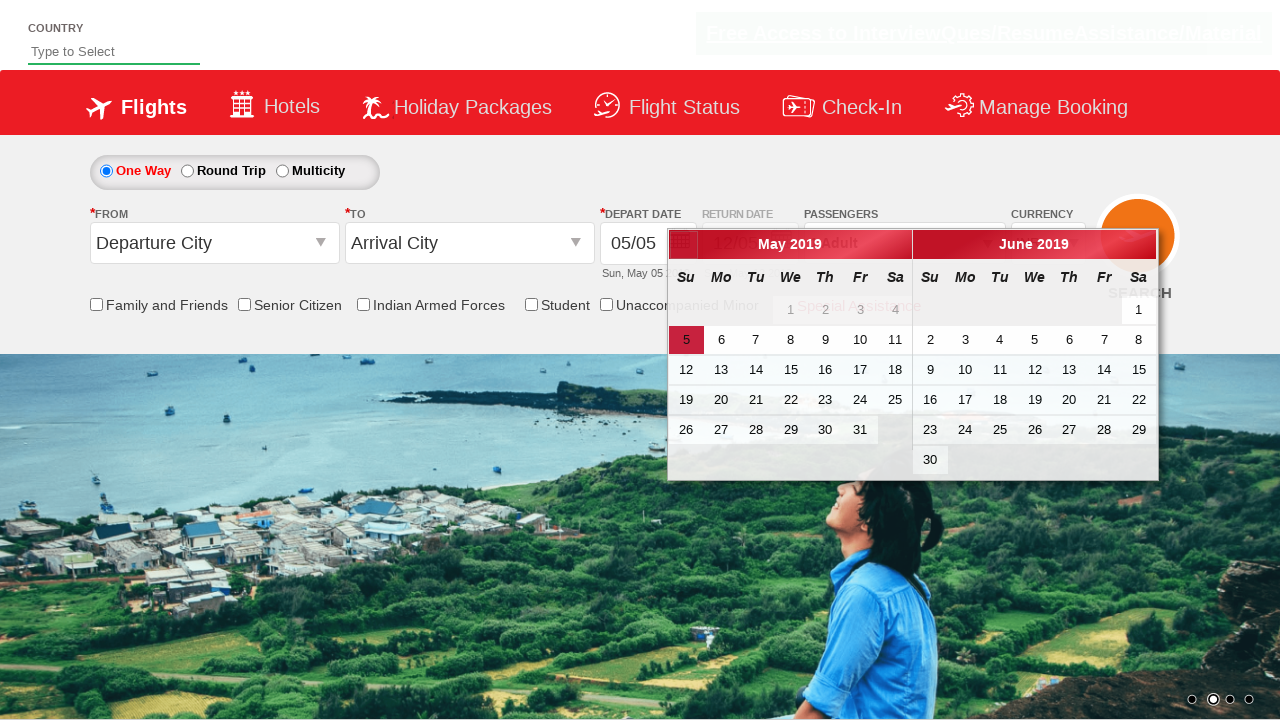

Clicked next month arrow to navigate forward one month at (1141, 245) on .ui-icon.ui-icon-circle-triangle-e
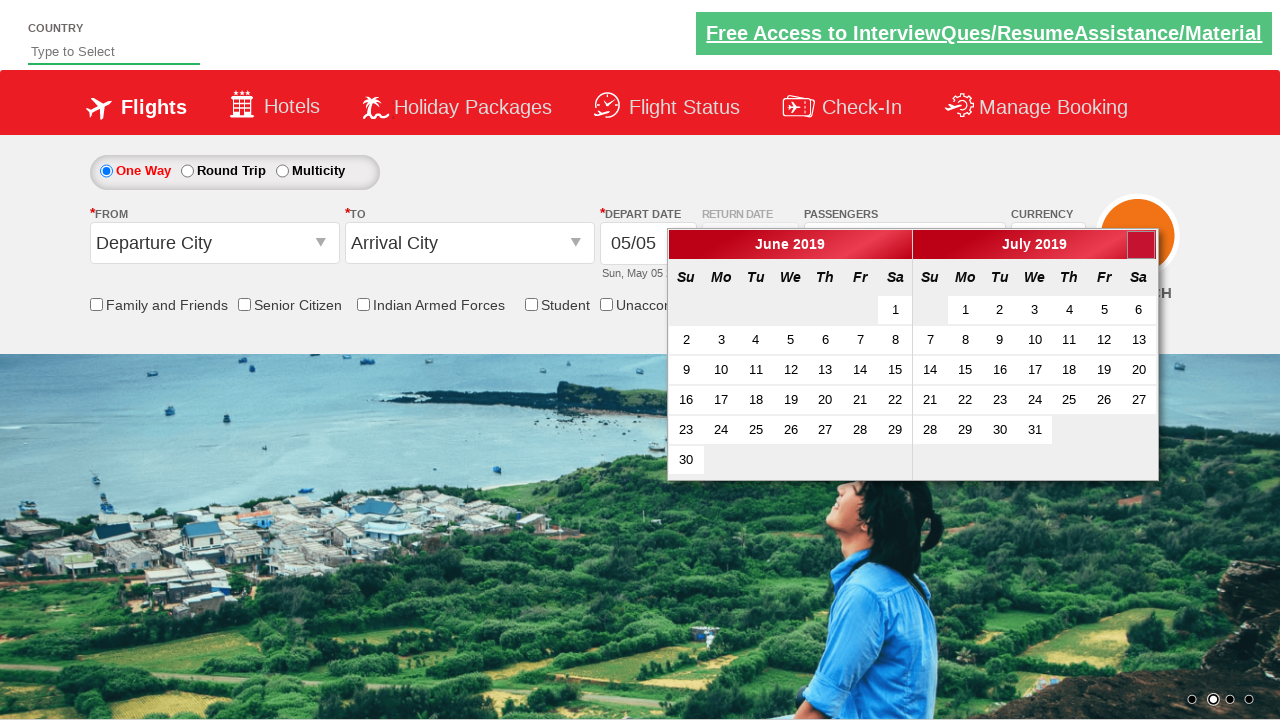

Clicked next month arrow to navigate forward another month at (1141, 245) on .ui-icon.ui-icon-circle-triangle-e
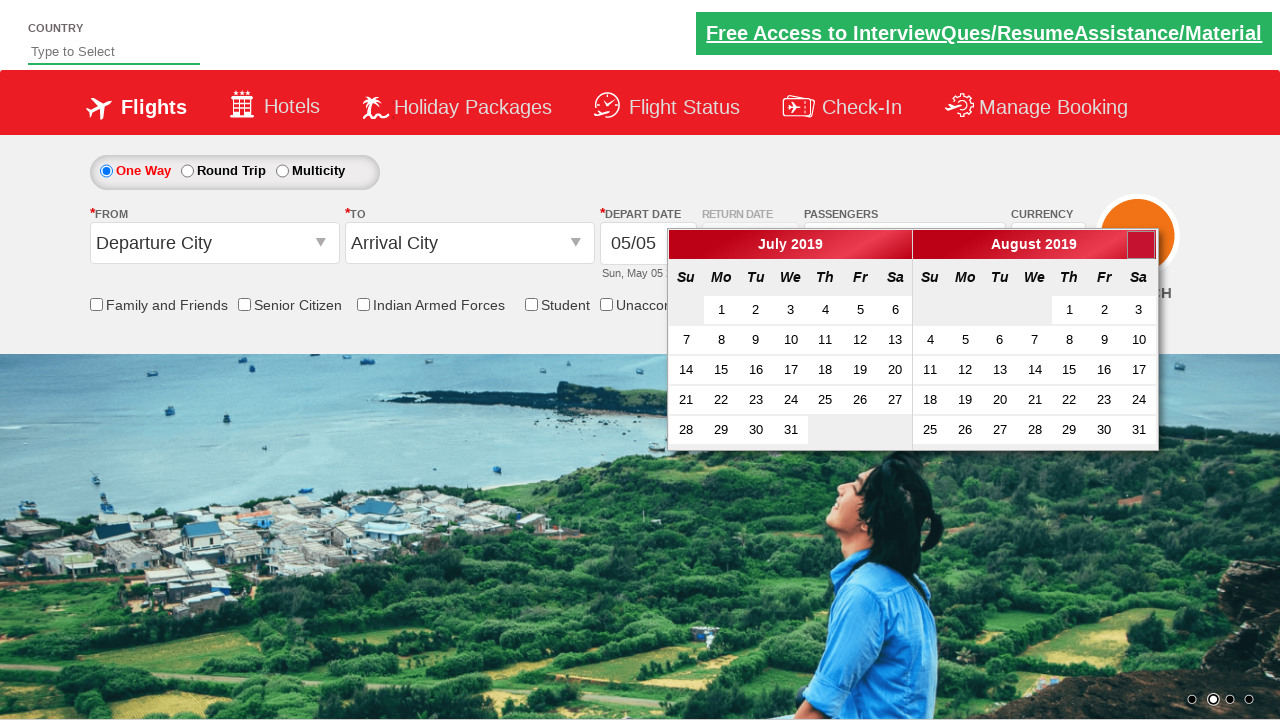

Selected day '10' from the calendar at (791, 340) on //a[text()='10']
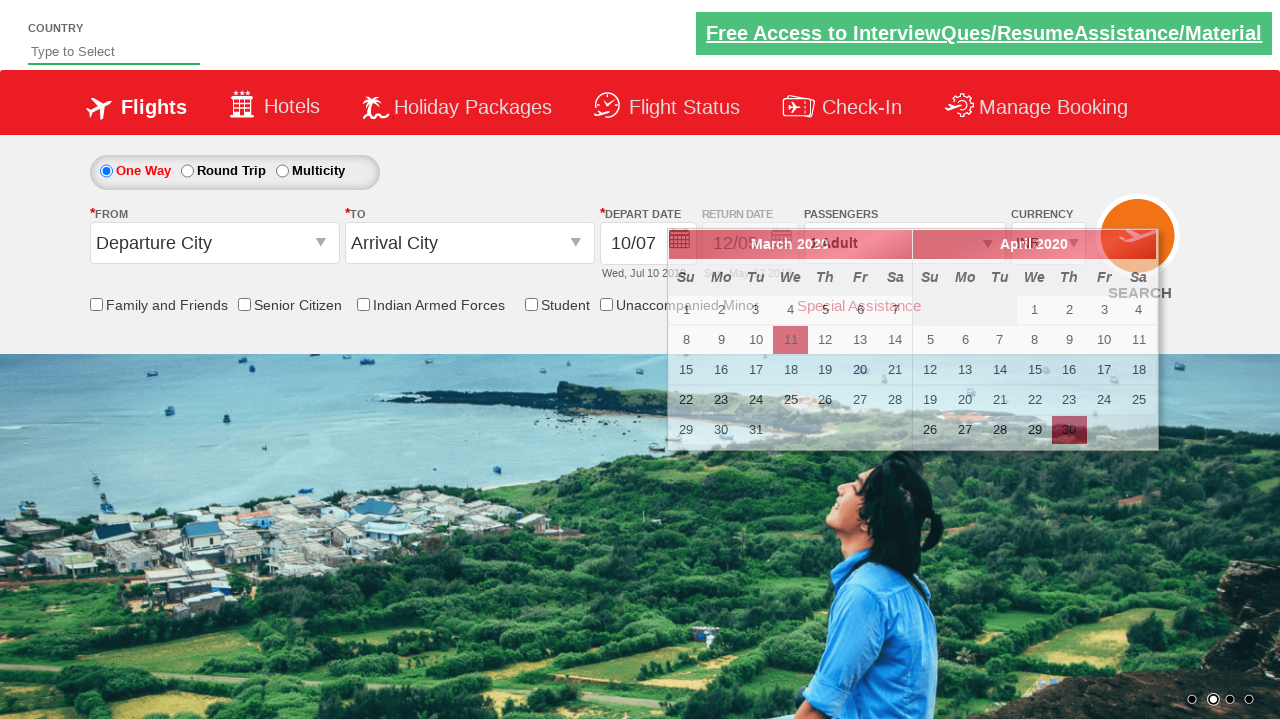

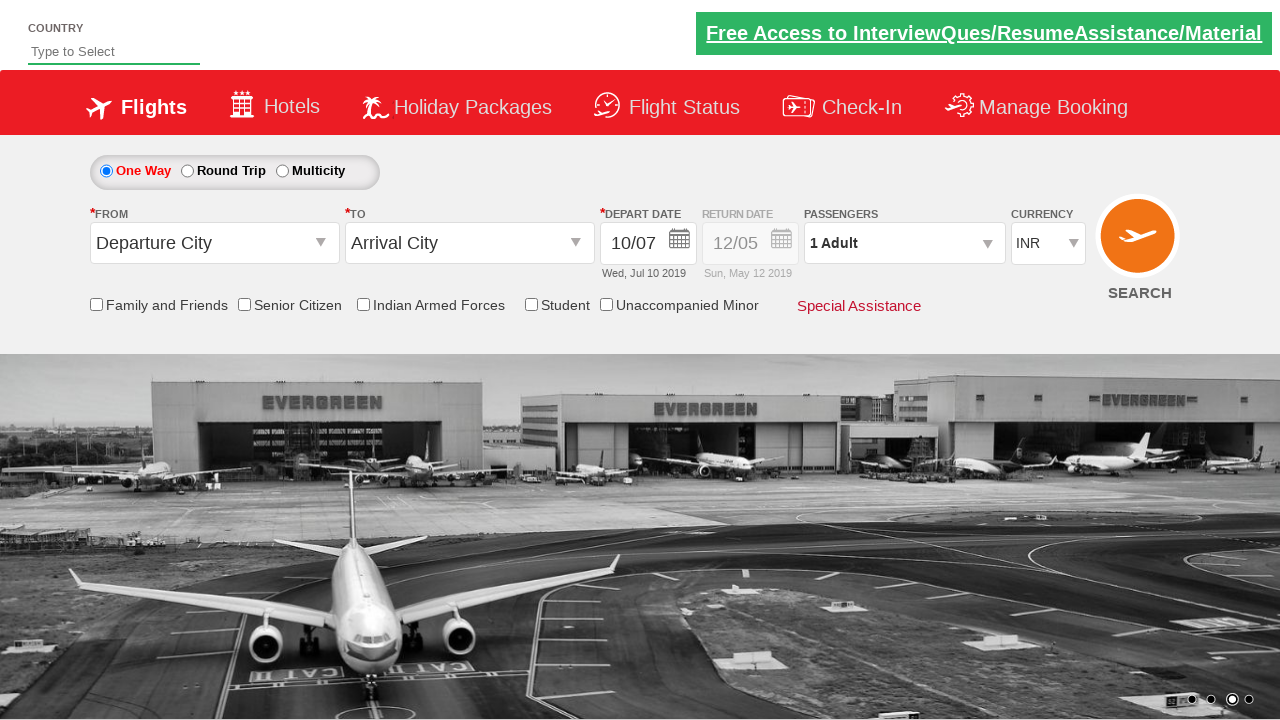